Navigates to Exotel website and verifies the page loads successfully

Starting URL: https://exotel.com

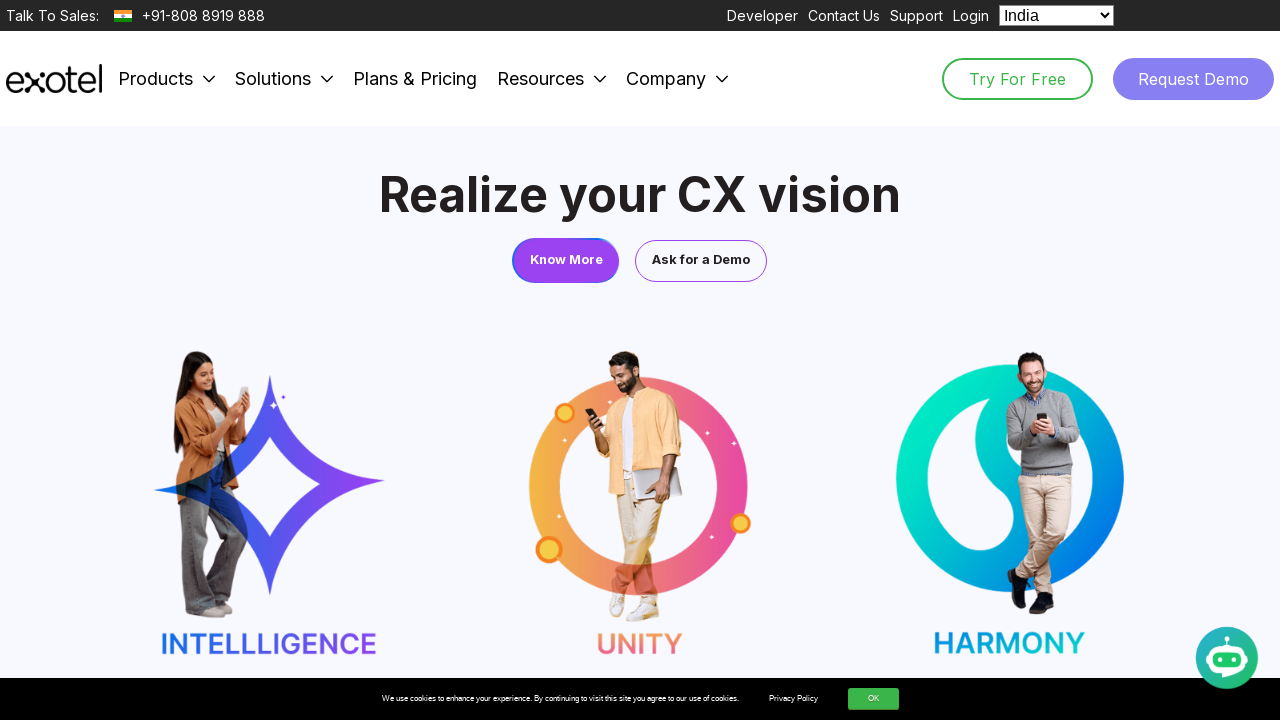

Waited for page to reach domcontentloaded state
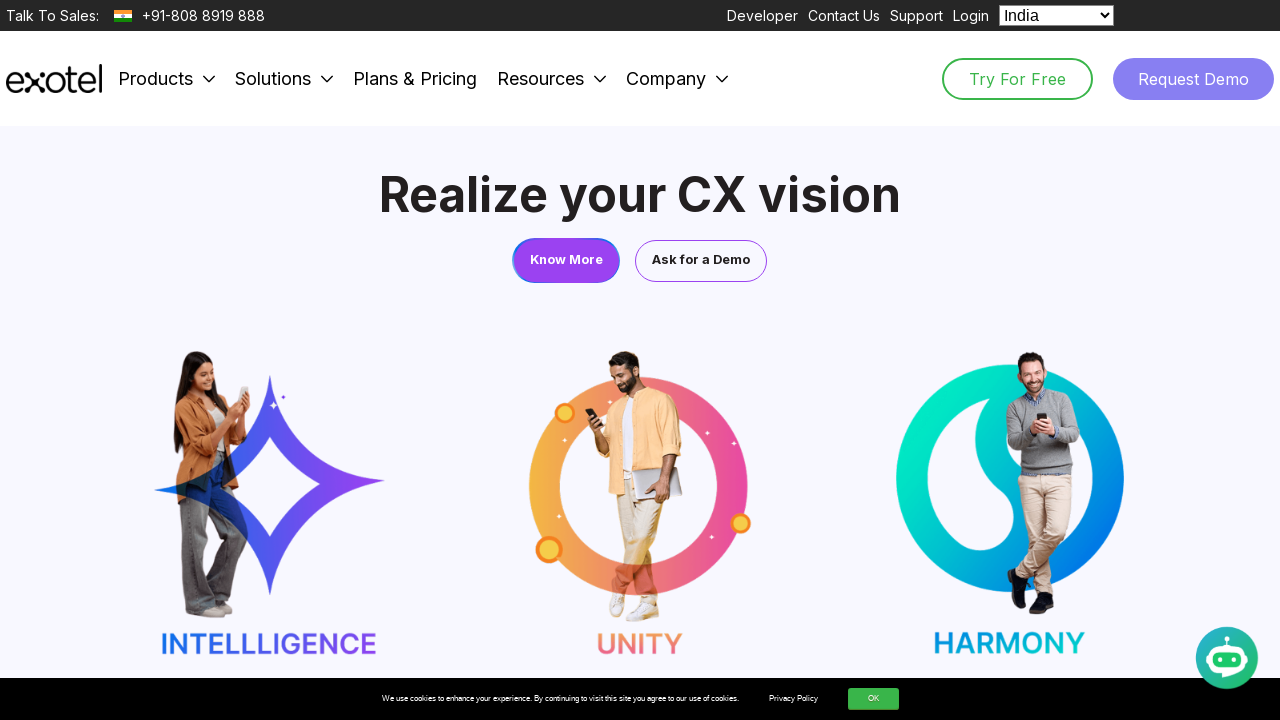

Retrieved page title: Transform Customer Experience and Engagement with AI | Exotel | Exotel
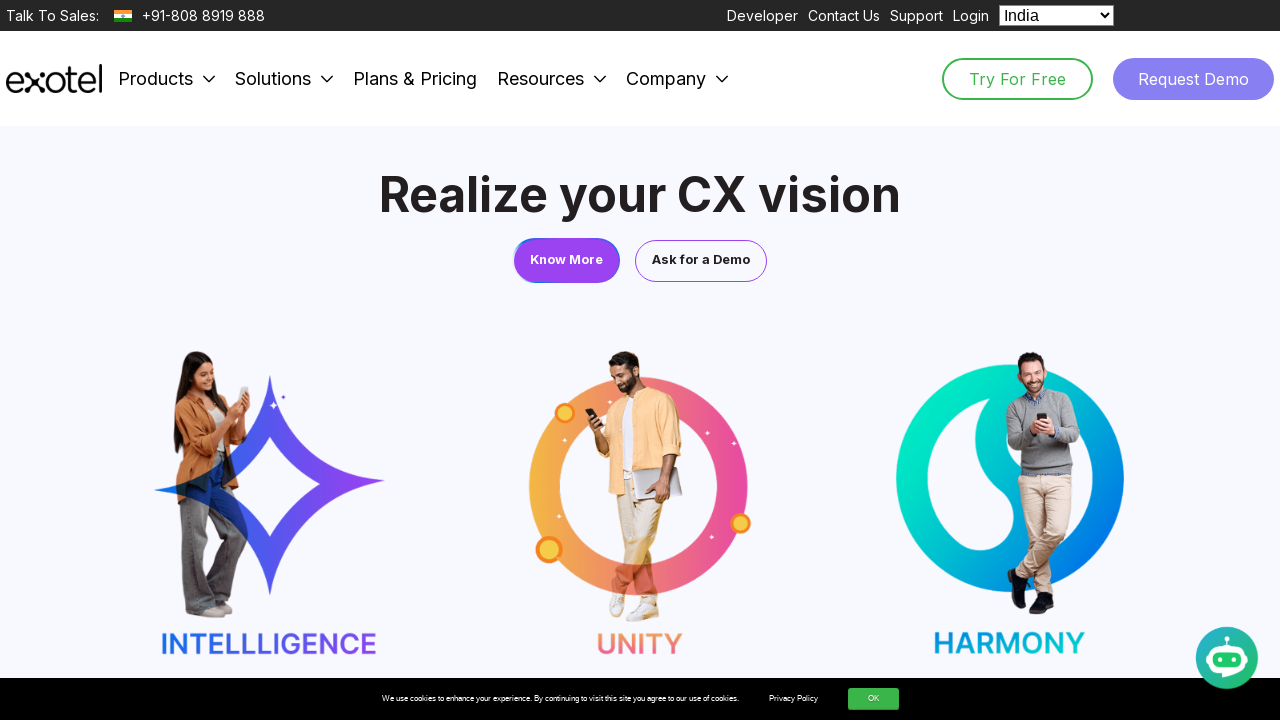

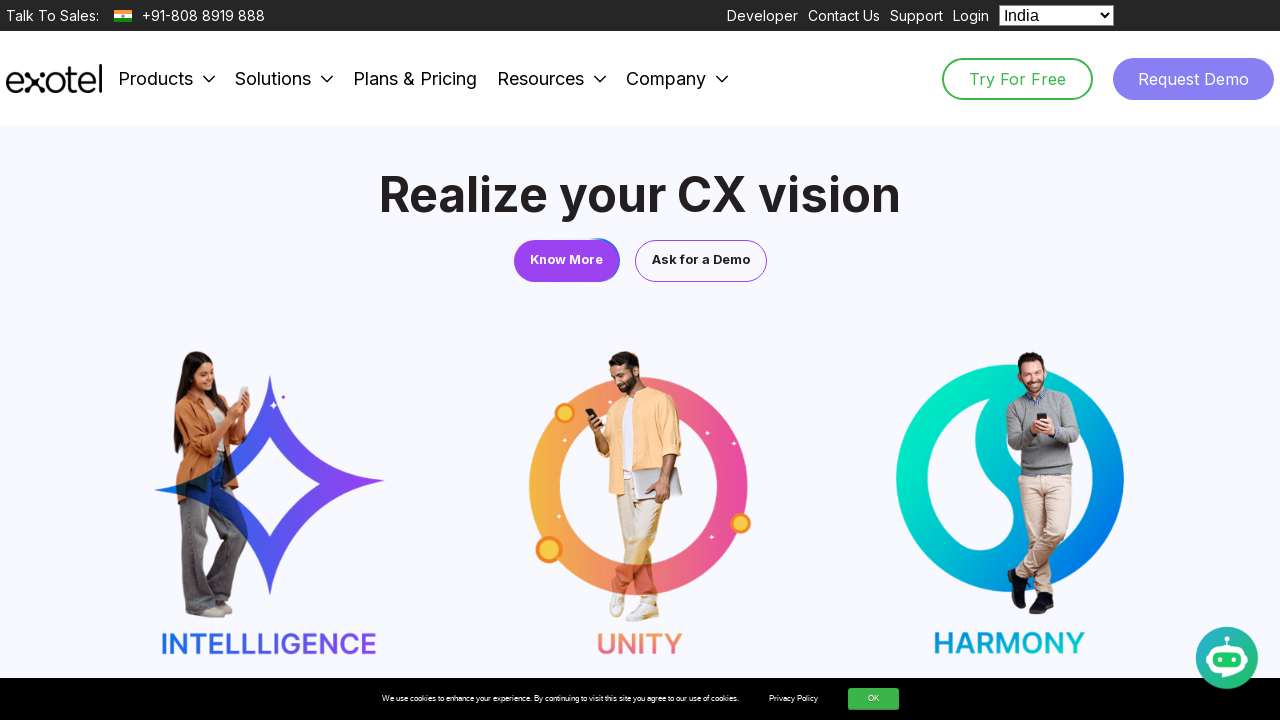